Tests sending text to a JavaScript prompt by clicking a button, entering a name in the prompt, accepting it, and verifying the name appears in the result

Starting URL: https://the-internet.herokuapp.com/javascript_alerts

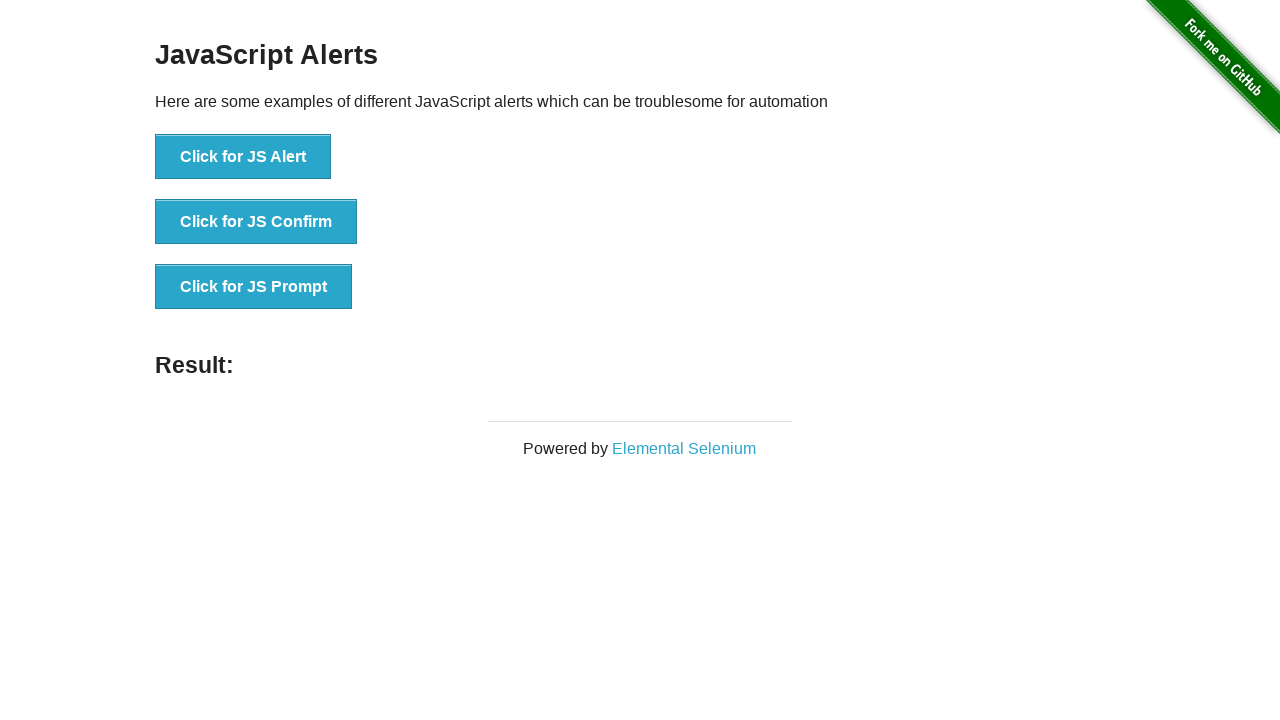

Set up dialog handler to accept prompt with 'Marcus Thompson'
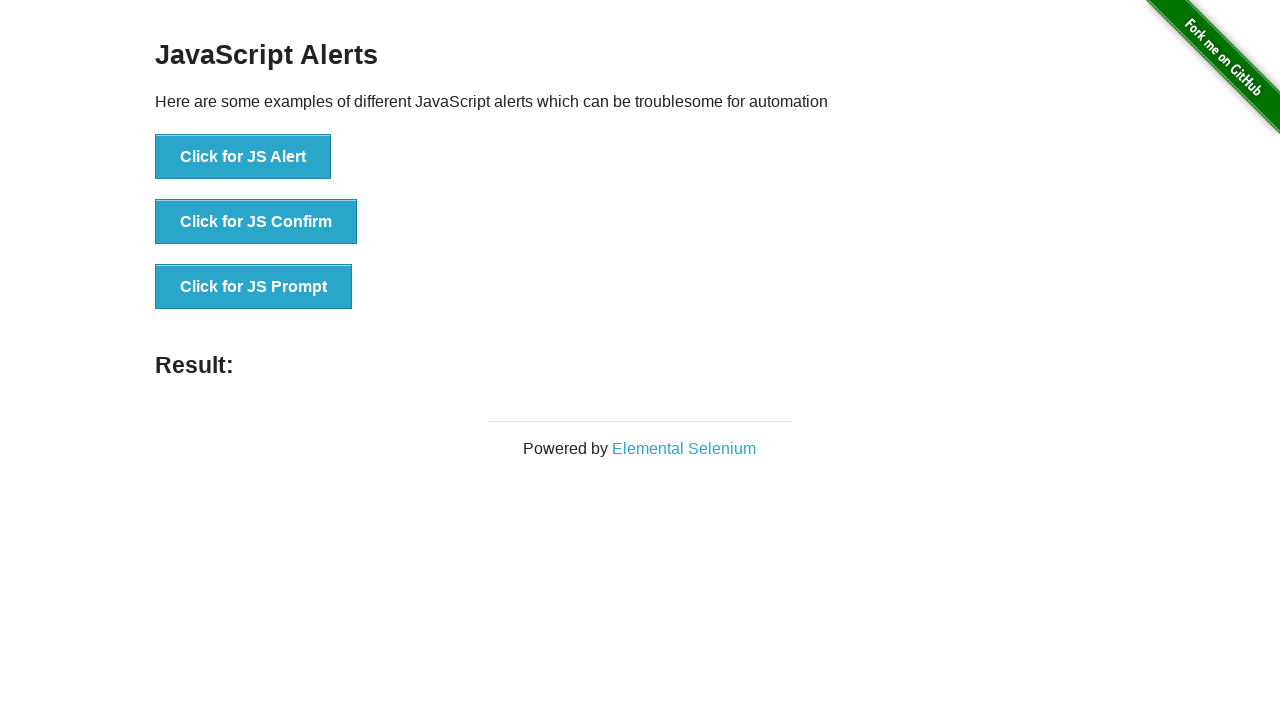

Clicked button to trigger JavaScript prompt at (254, 287) on xpath=//*[text()='Click for JS Prompt']
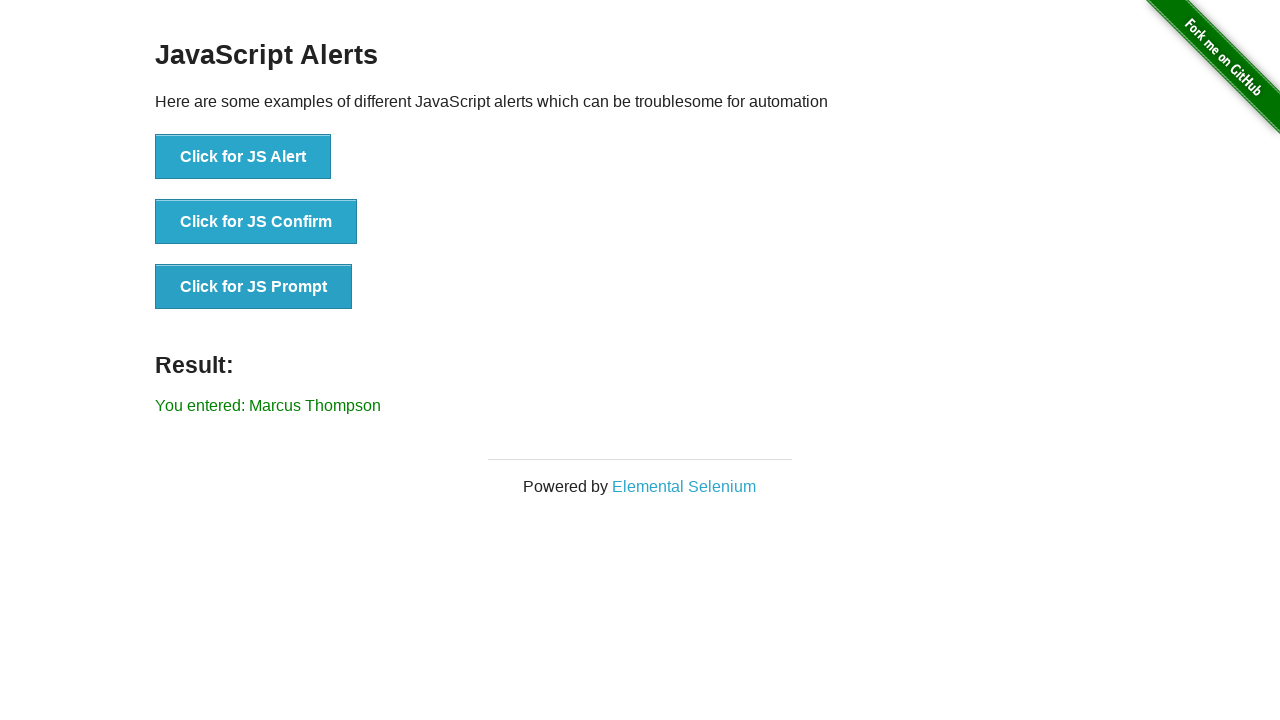

Result element appeared on page
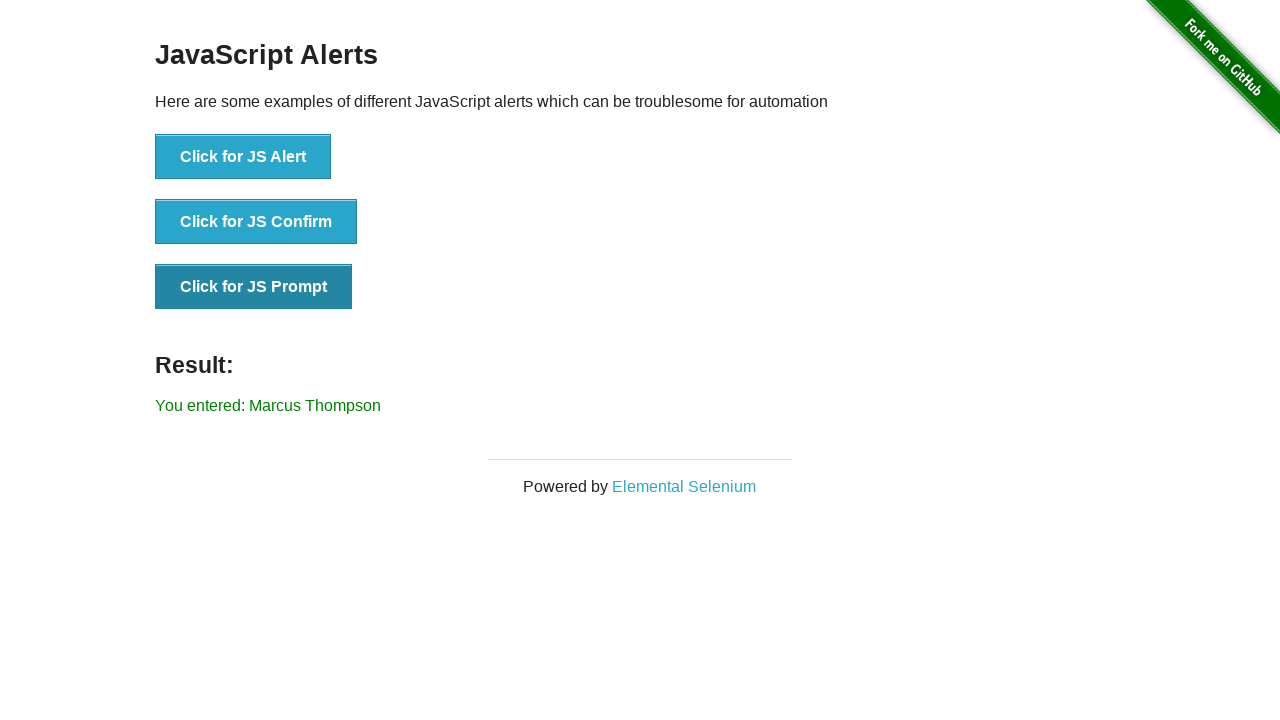

Located result element
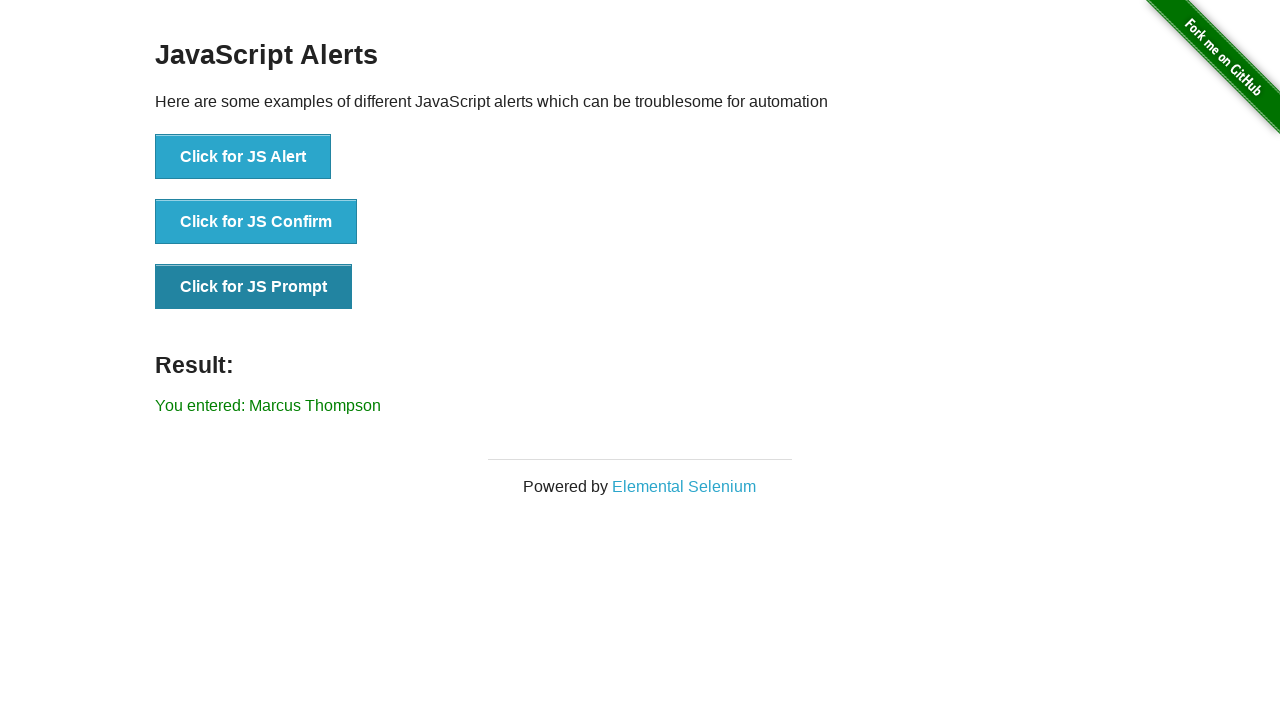

Verified 'Marcus Thompson' appears in result element
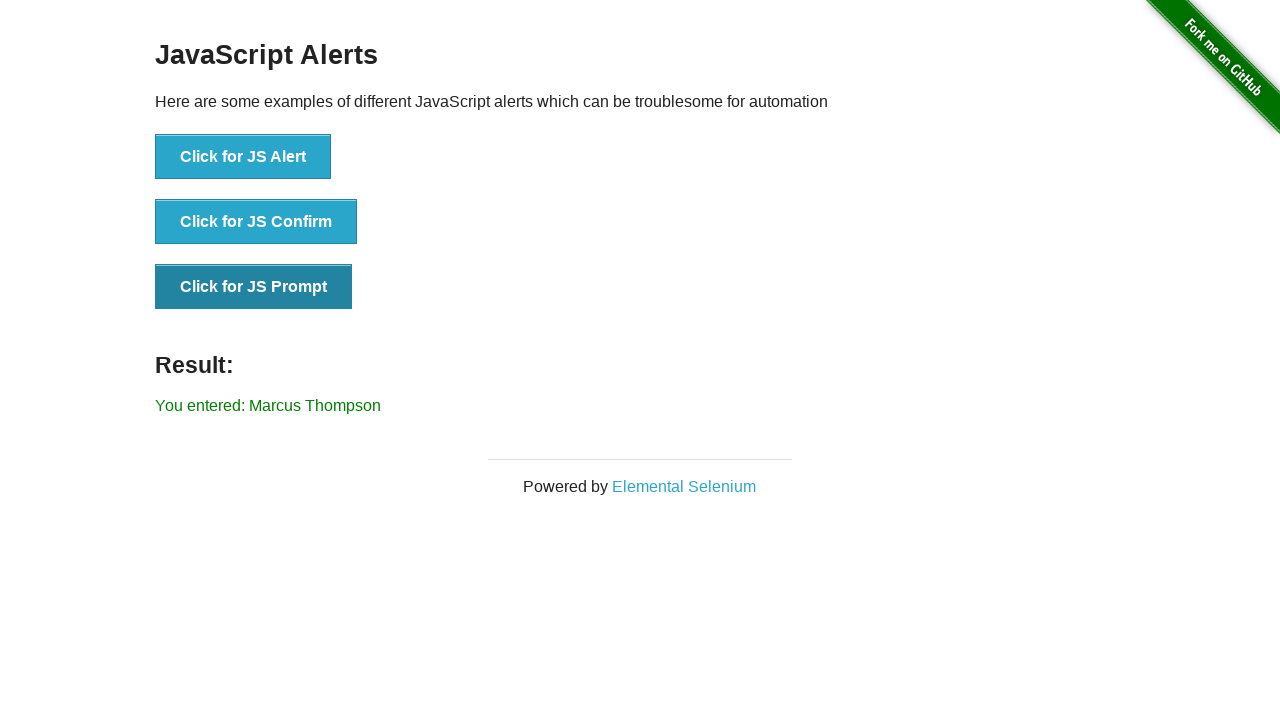

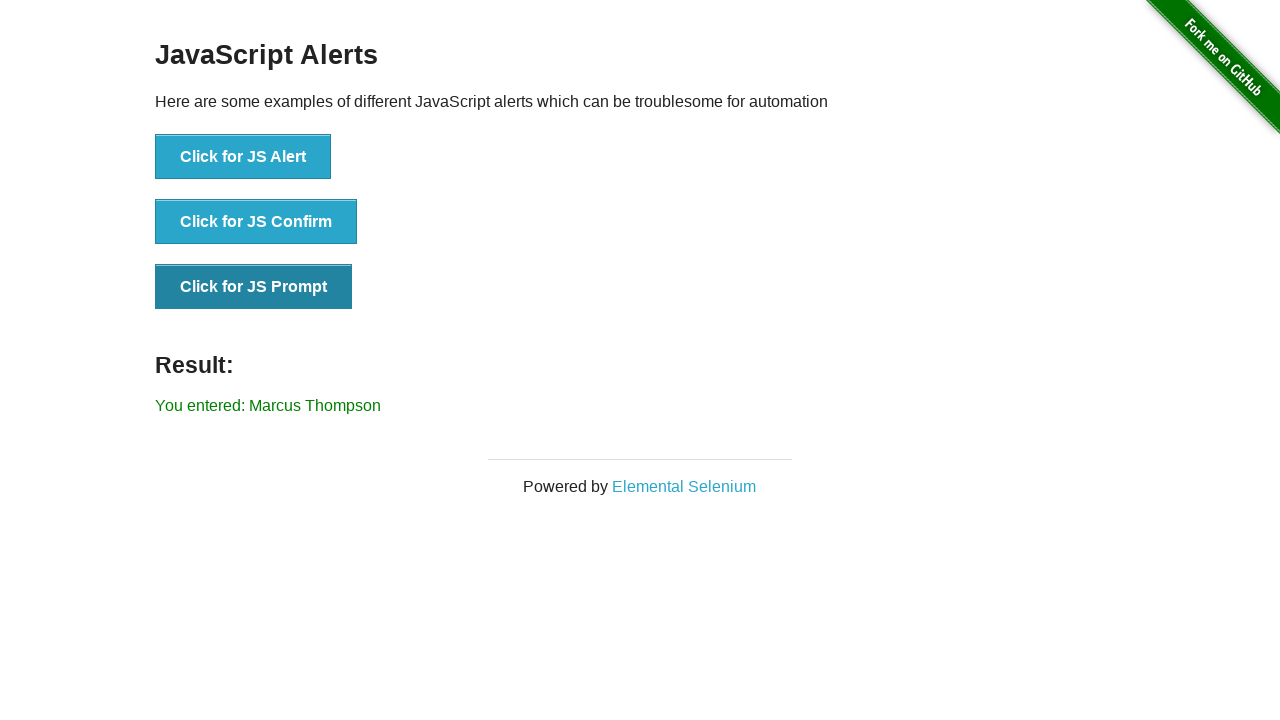